Navigates to two laundry room summary pages and verifies that washer and dryer availability information is displayed on each page.

Starting URL: https://mycscgo.com/laundry/summary/b94db20b-3bf8-4517-9cae-da46d7dd73f6/2303113-025

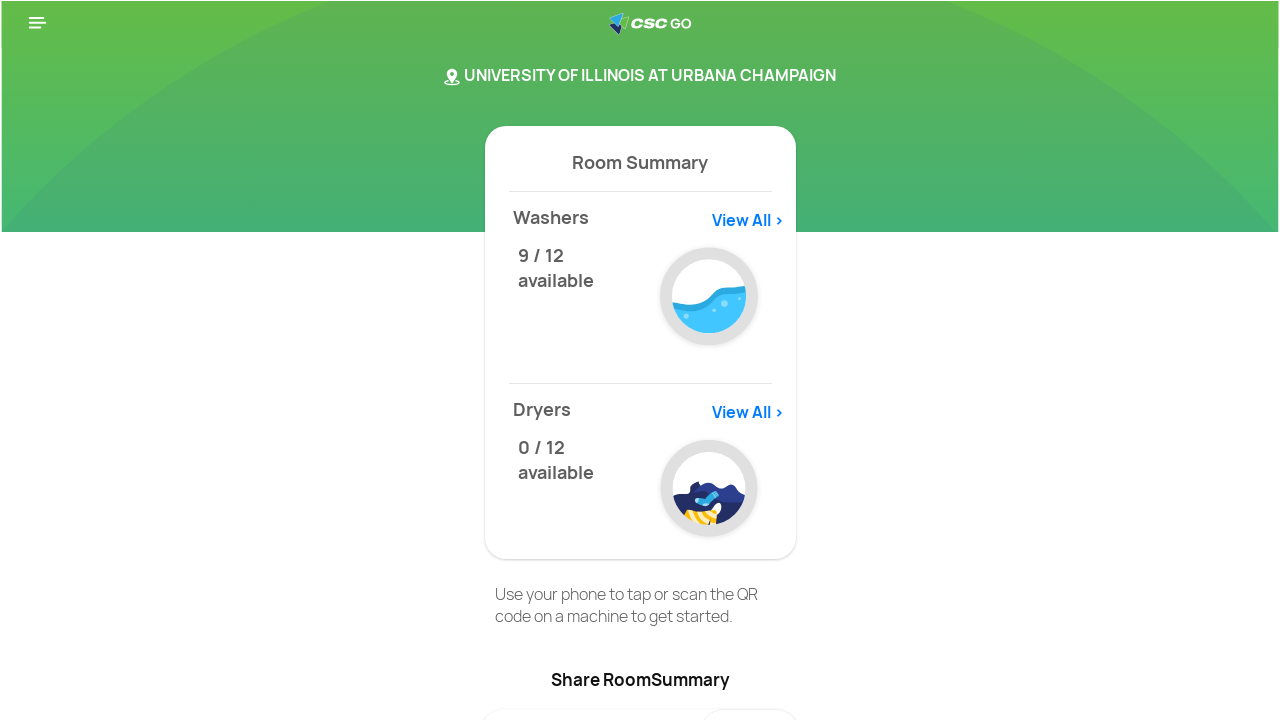

Waited for washer availability element to load on first laundry page
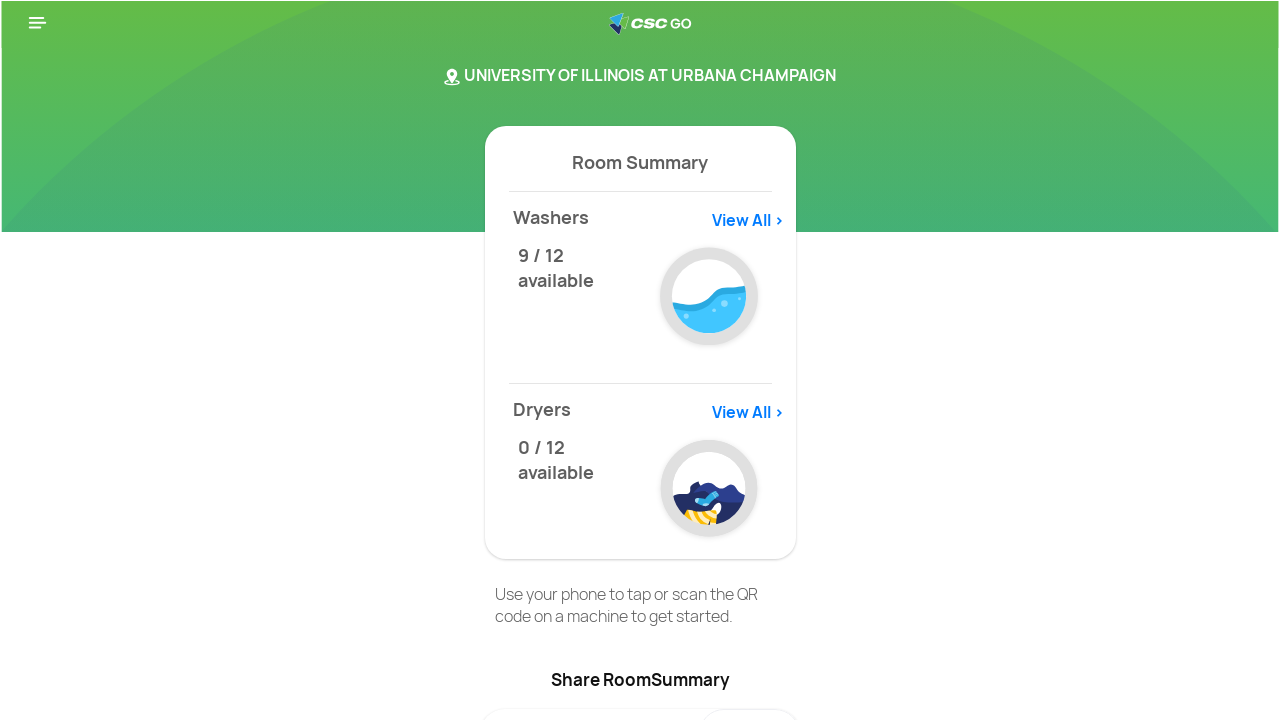

Waited for dryer availability element to load on first laundry page
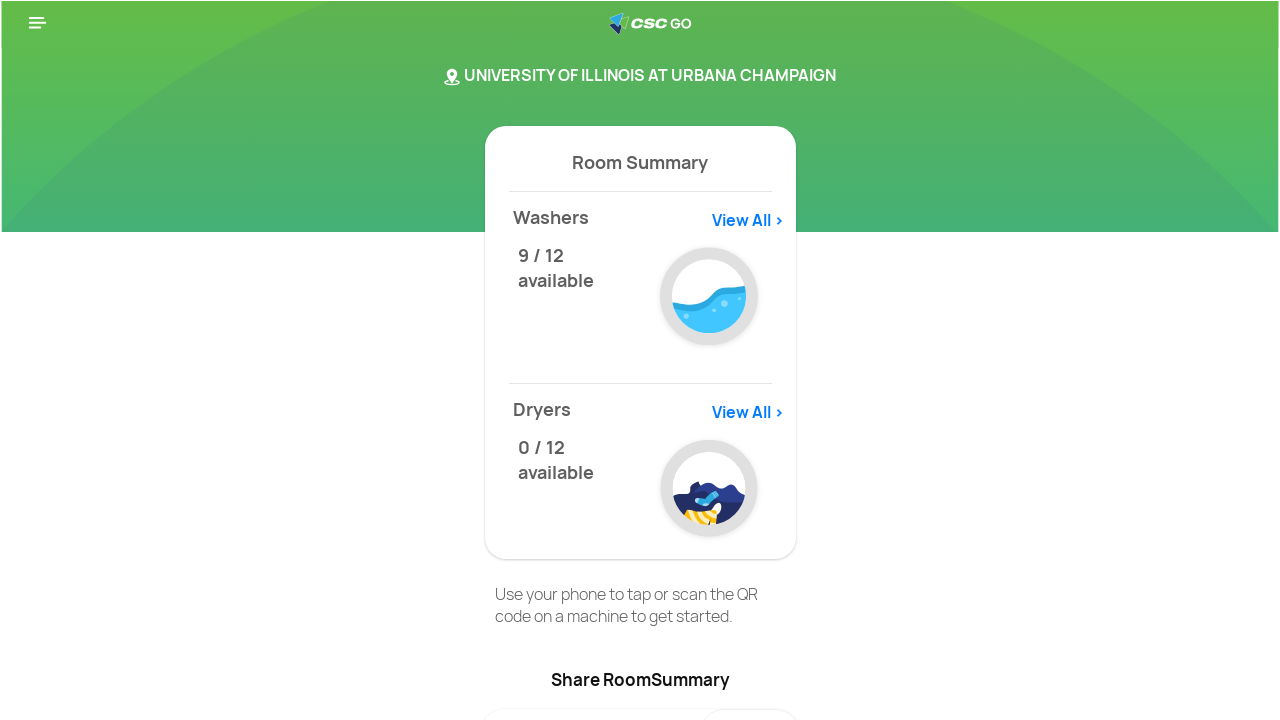

Navigated to second laundry room summary page
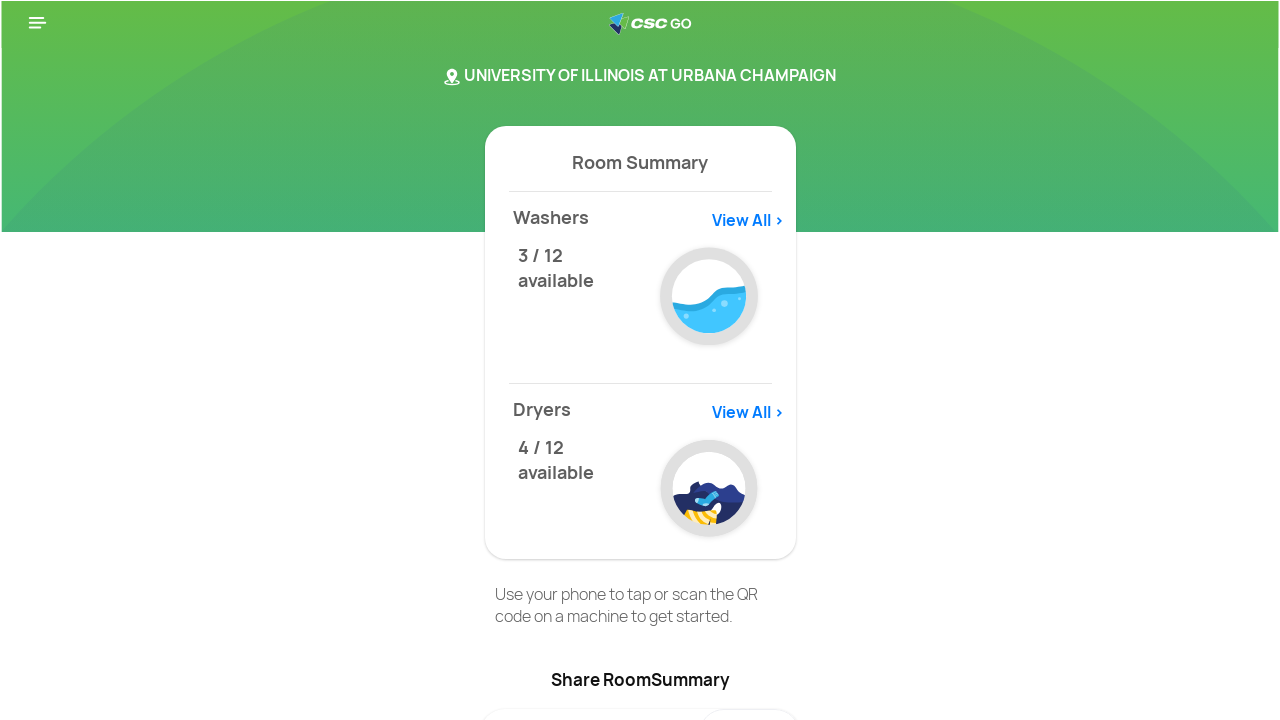

Waited for washer availability element to load on second laundry page
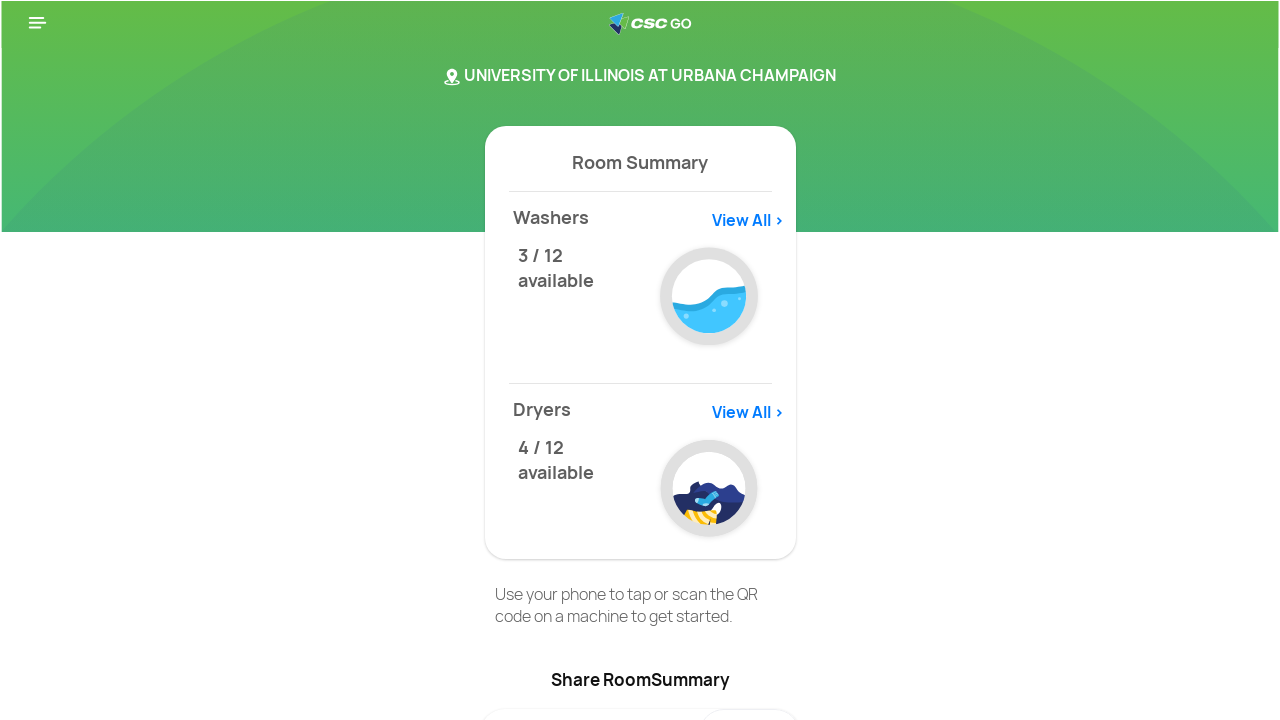

Waited for dryer availability element to load on second laundry page
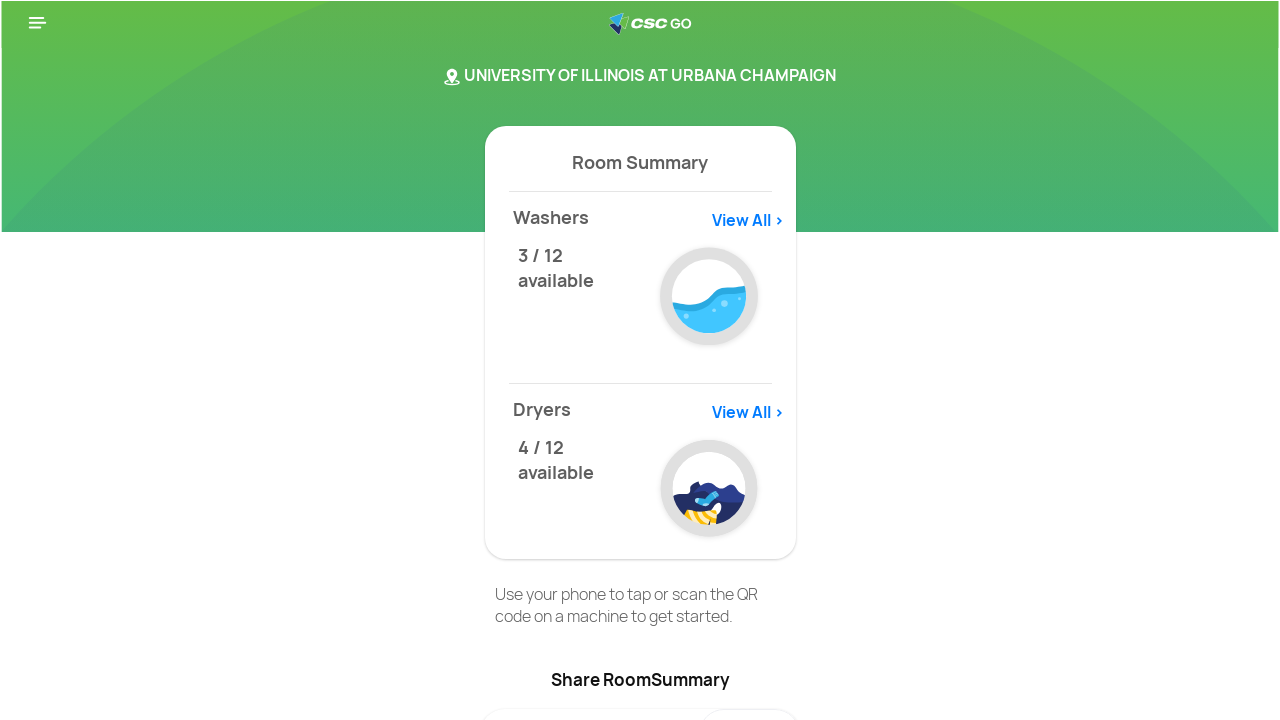

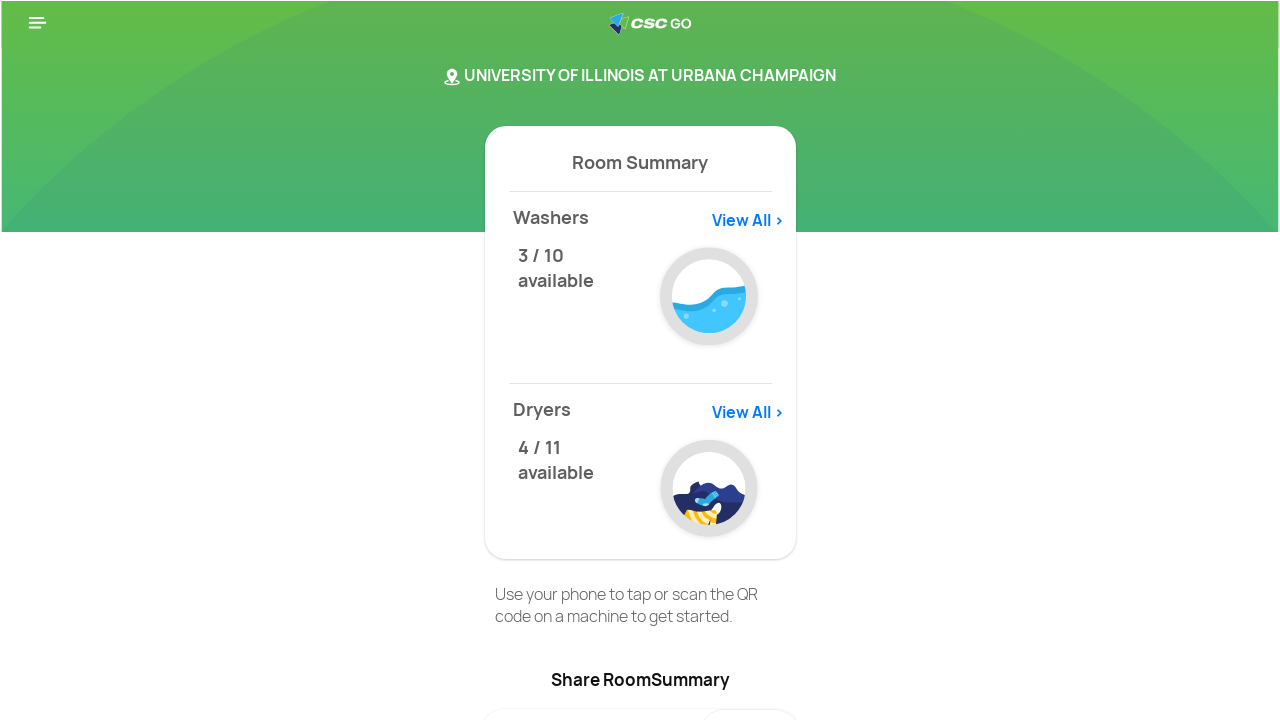